Tests radio button selection on DEMOQA website, with conditional navigation to the radio button page if the element is not initially visible

Starting URL: https://demoqa.com/

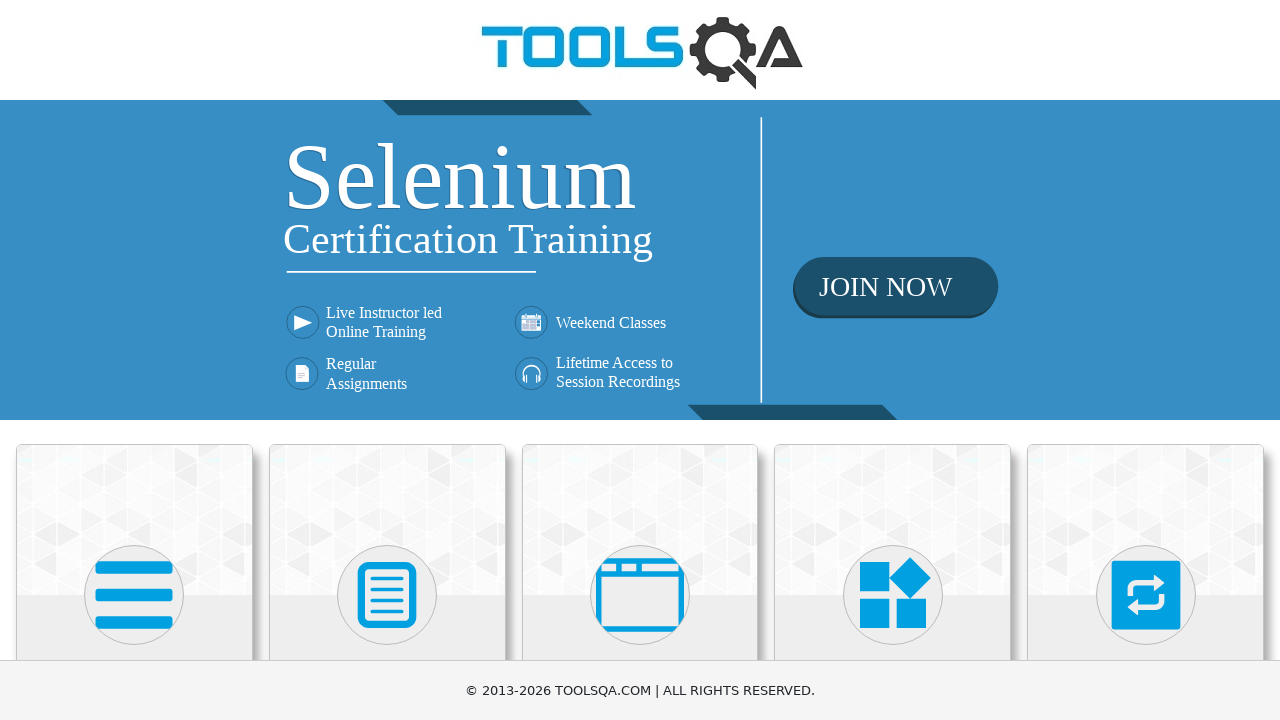

Radio button element not found, navigated directly to https://demoqa.com/radio-button
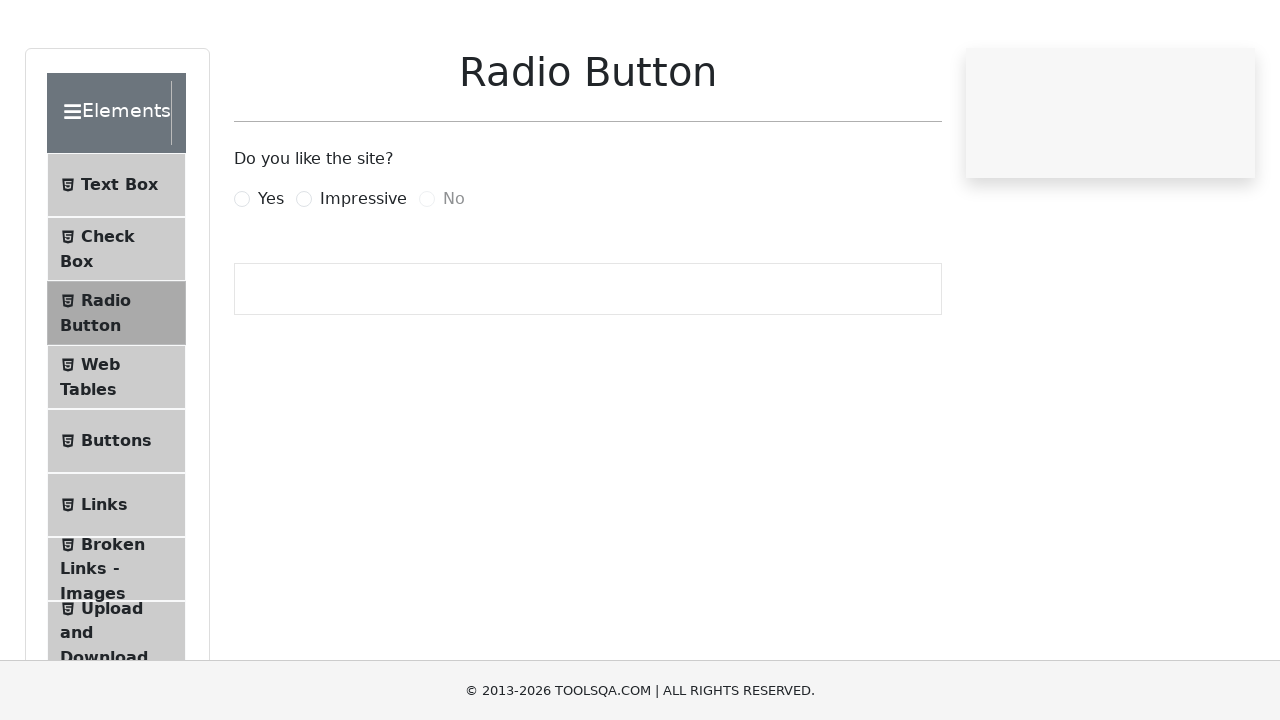

Clicked on the 'Yes' radio button option at (271, 275) on label:has-text('Yes')
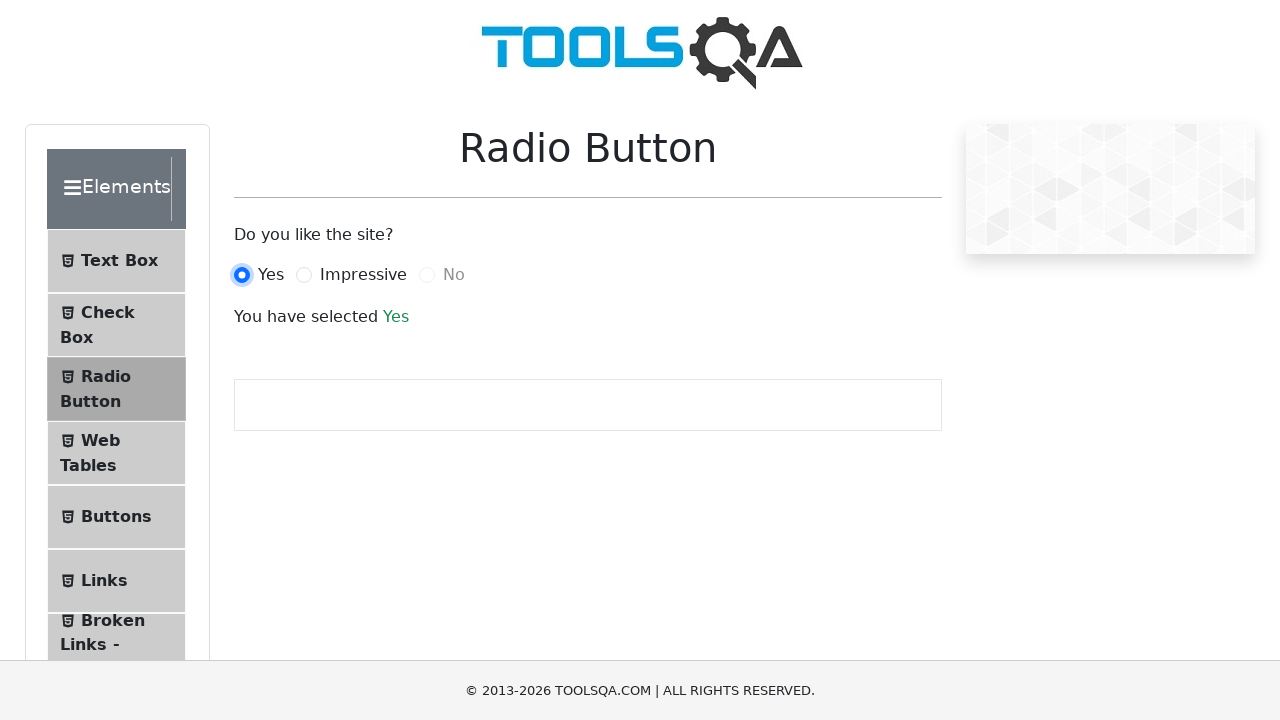

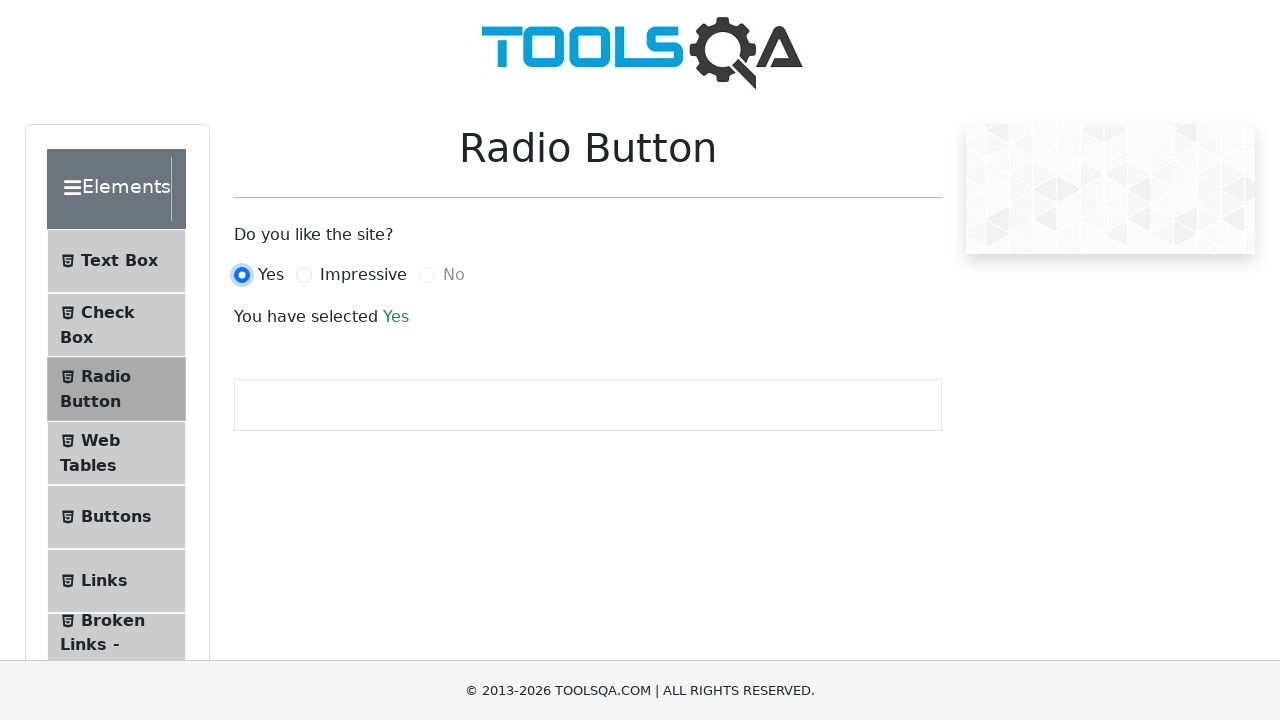